Tests timed alert handling by clicking a button that shows an alert after 5 seconds, then accepting the alert

Starting URL: https://demoqa.com/alerts

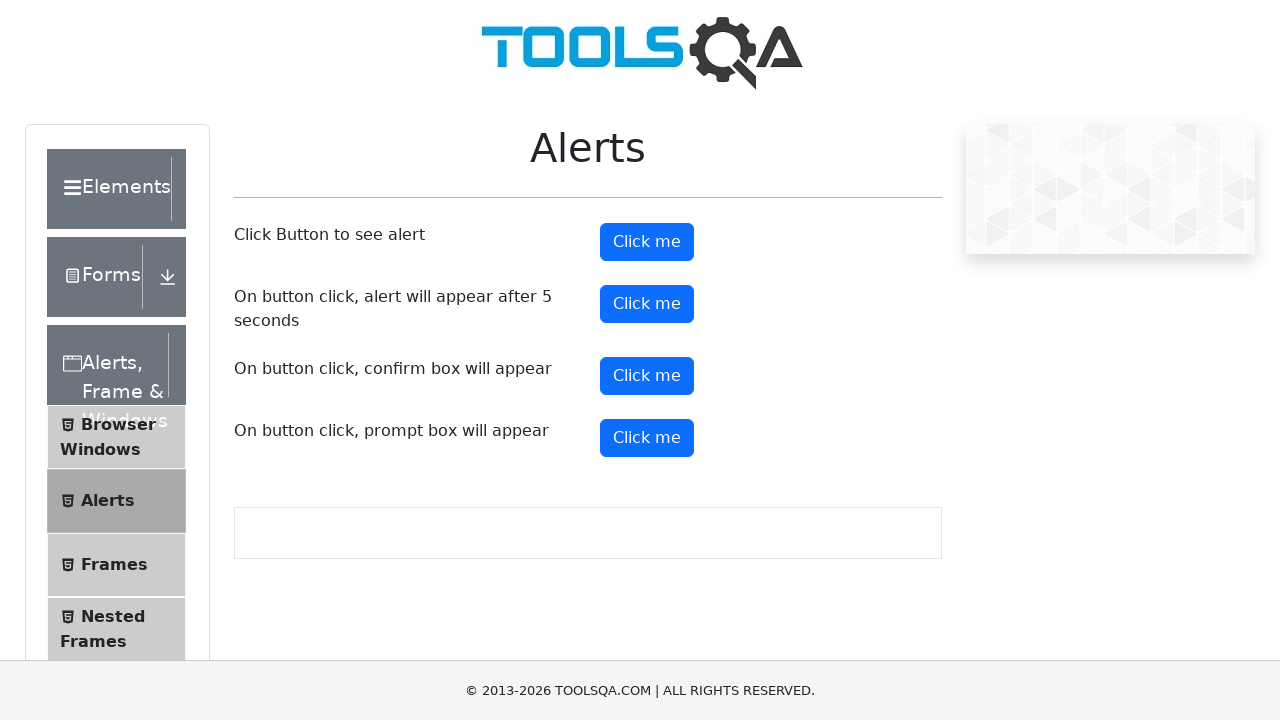

Clicked the timer alert button at (647, 304) on #timerAlertButton
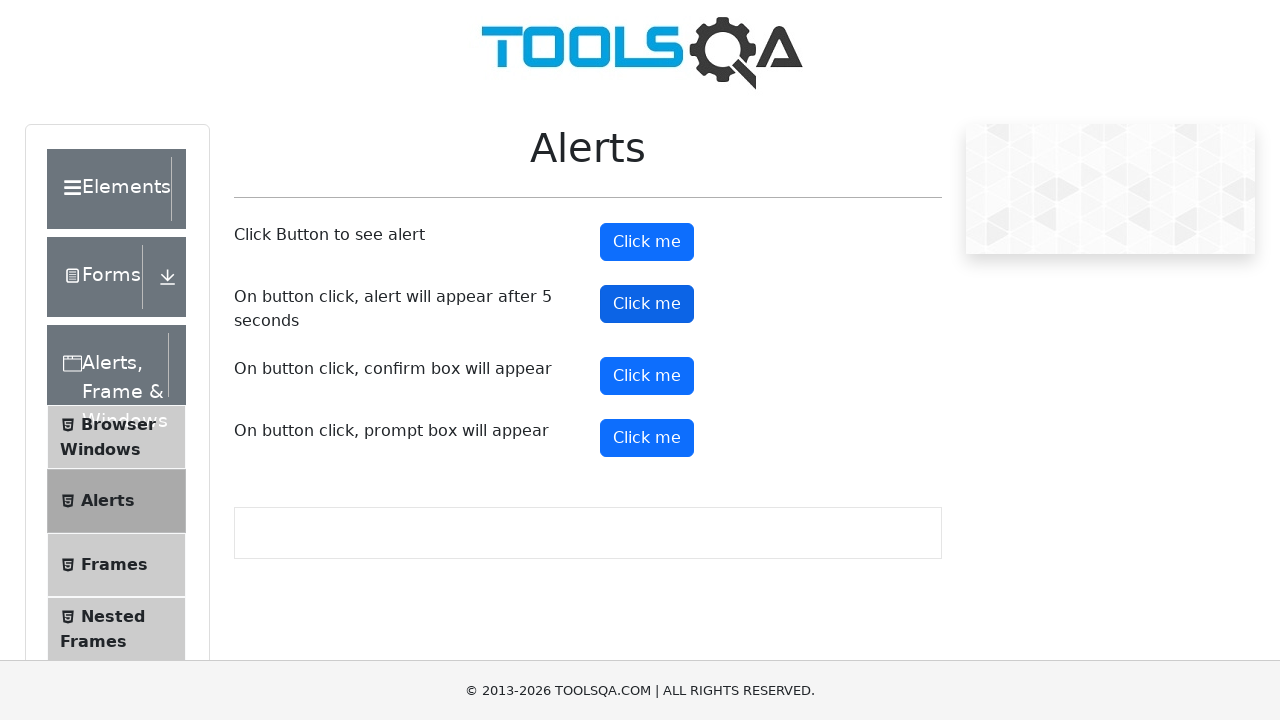

Set up dialog handler to accept alerts
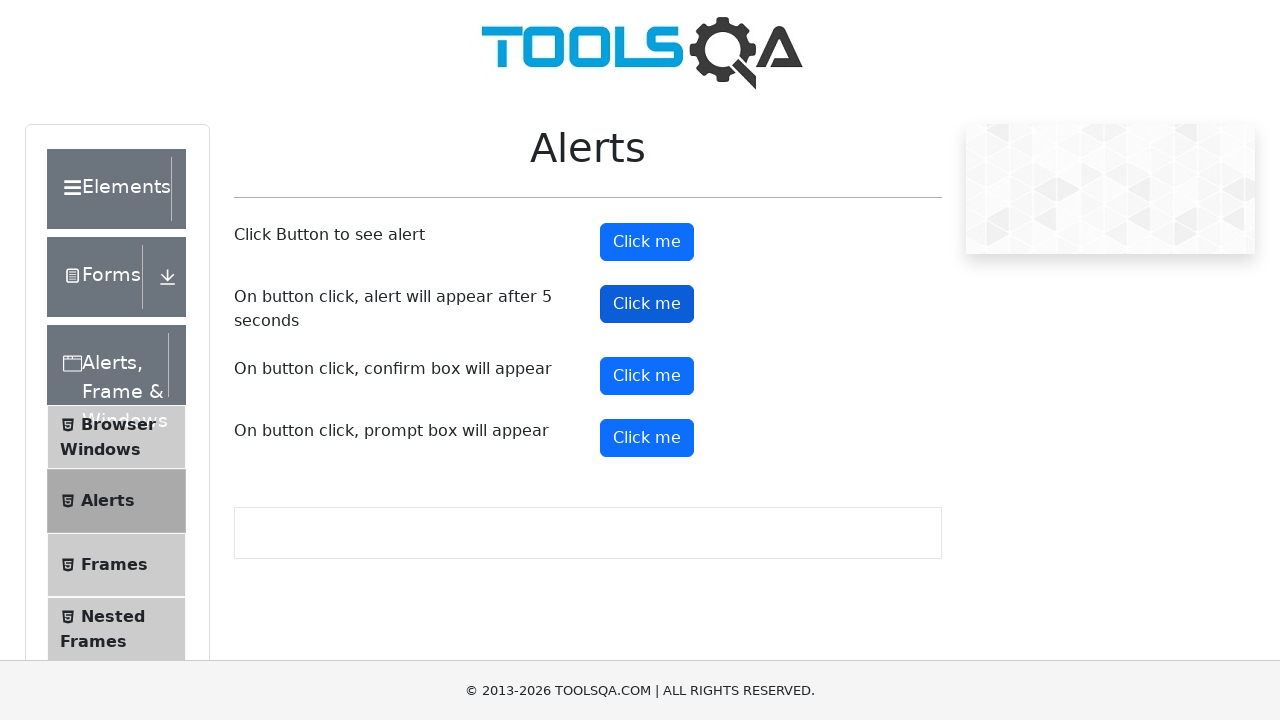

Waited 6 seconds for the timed alert to appear and be handled
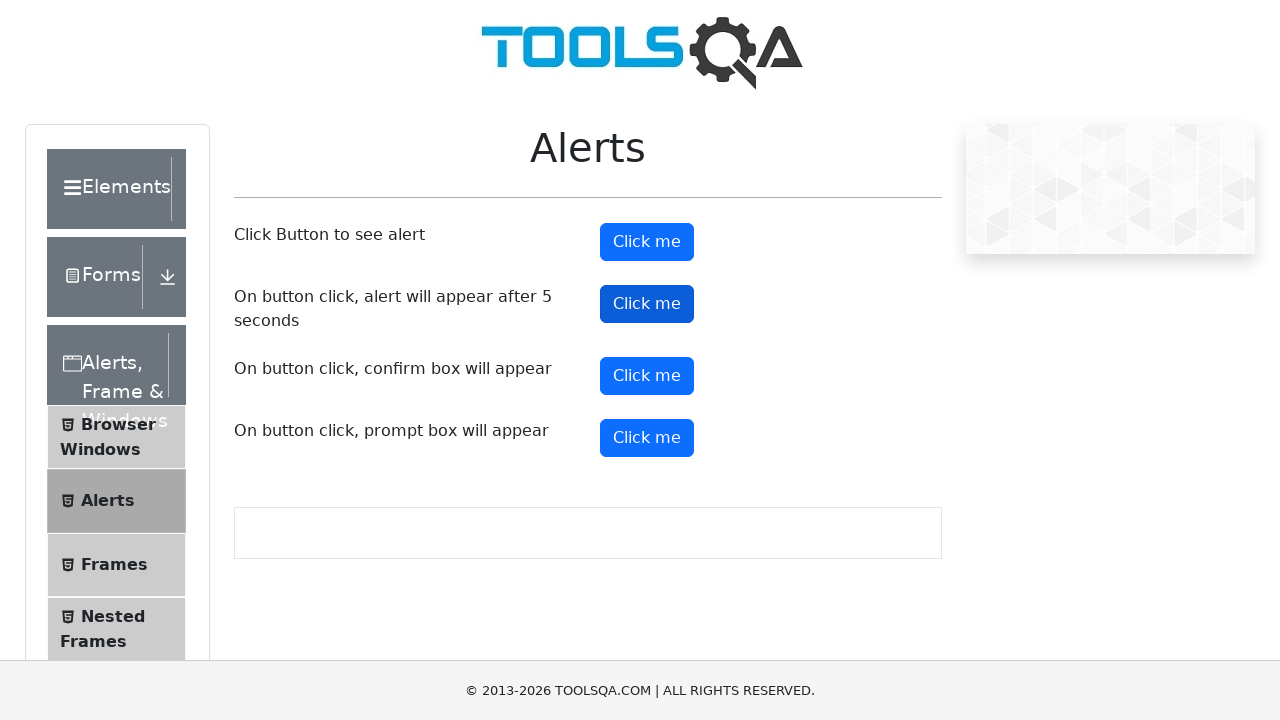

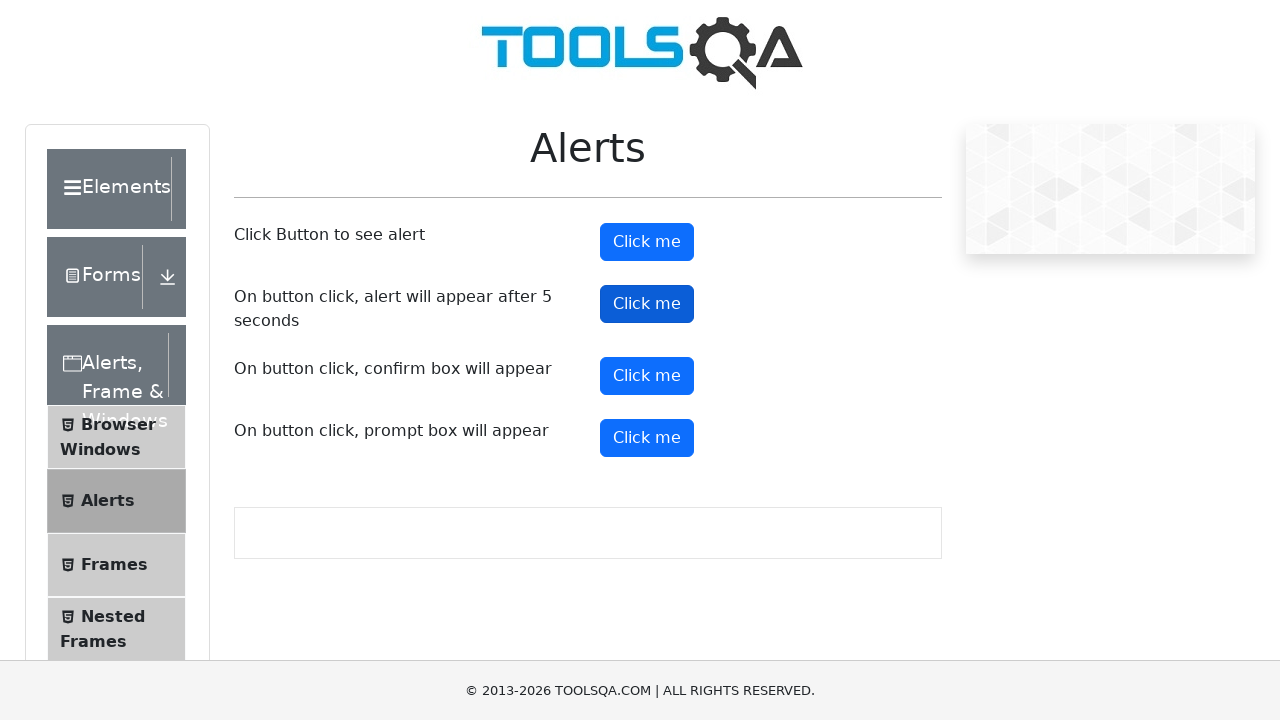